Tests the W3Schools search functionality by entering a search query using JavaScript executor and clicking the search button to submit the search.

Starting URL: https://www.w3schools.com/

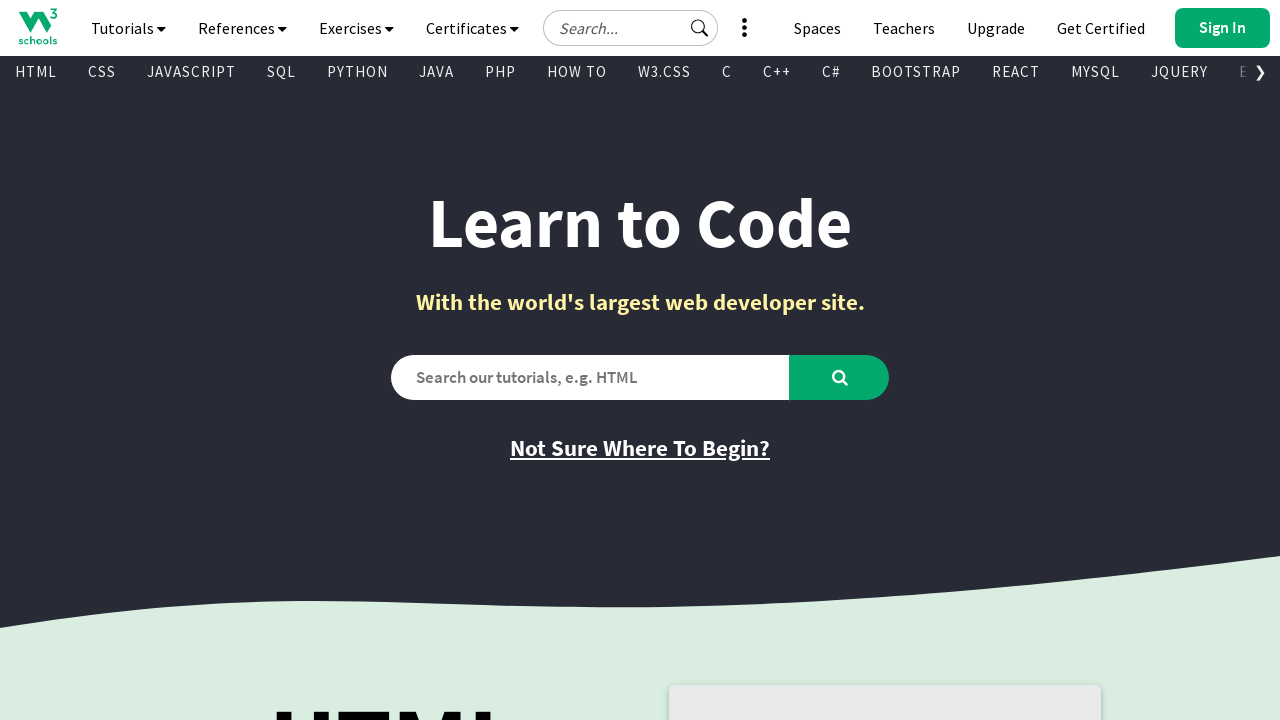

Scrolled search box into view
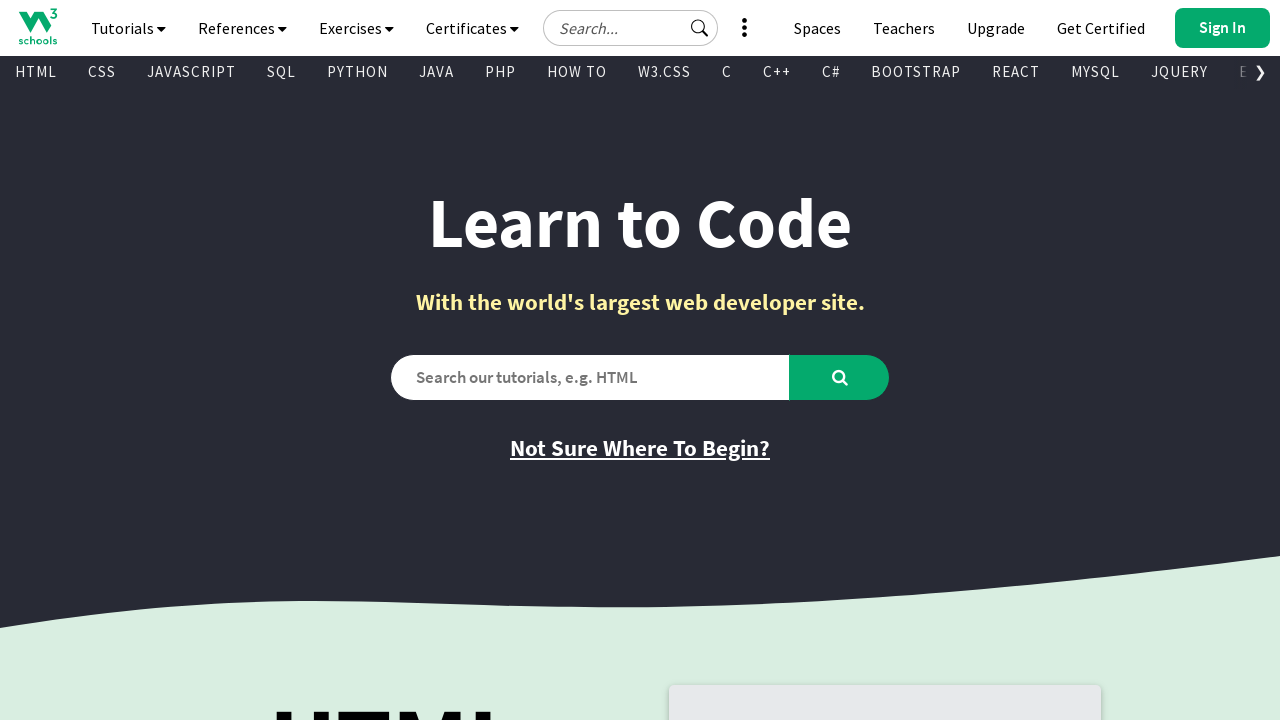

Entered 'MySQL Tutorial' in search box on #search2
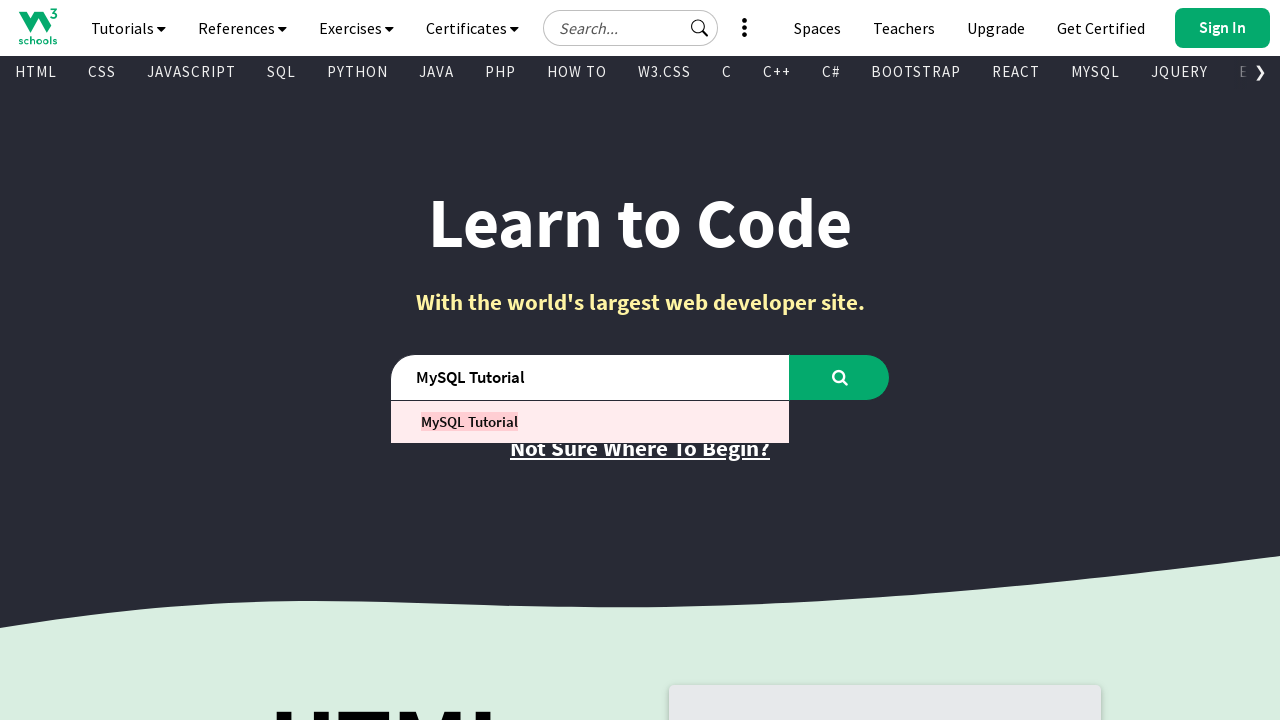

Clicked search button to submit query at (840, 377) on #learntocode_searchbtn
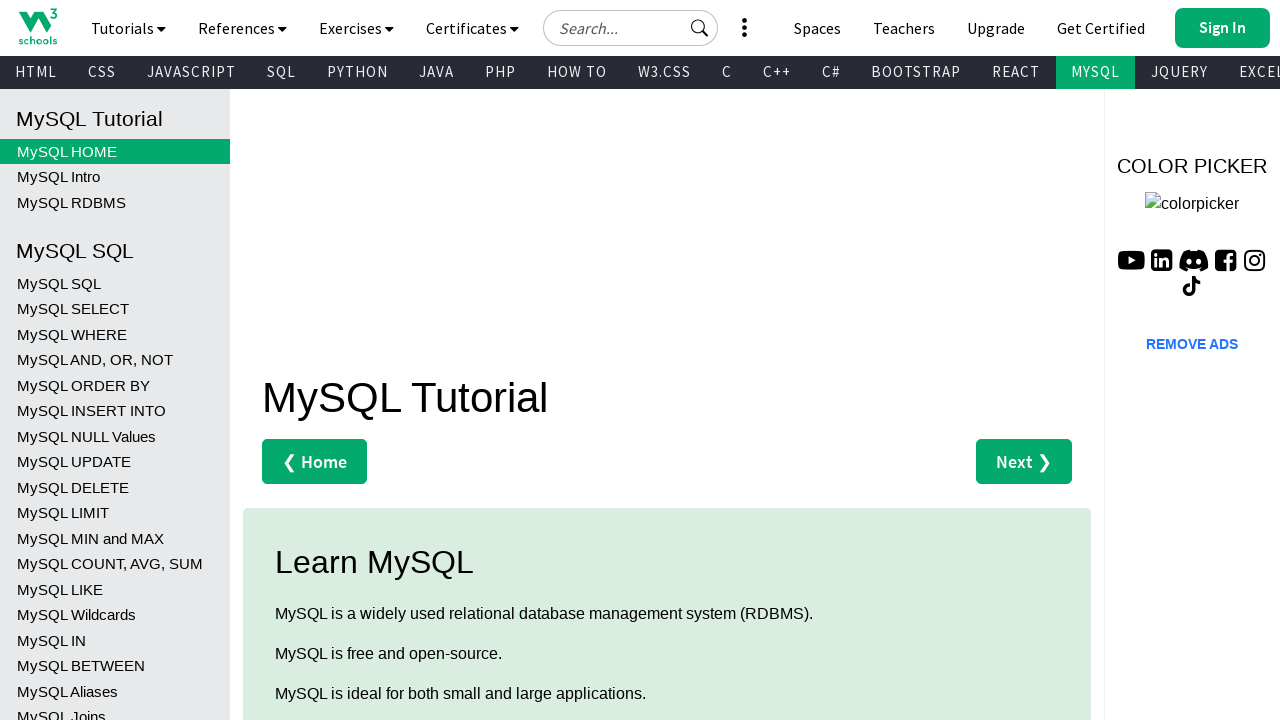

Search results page loaded
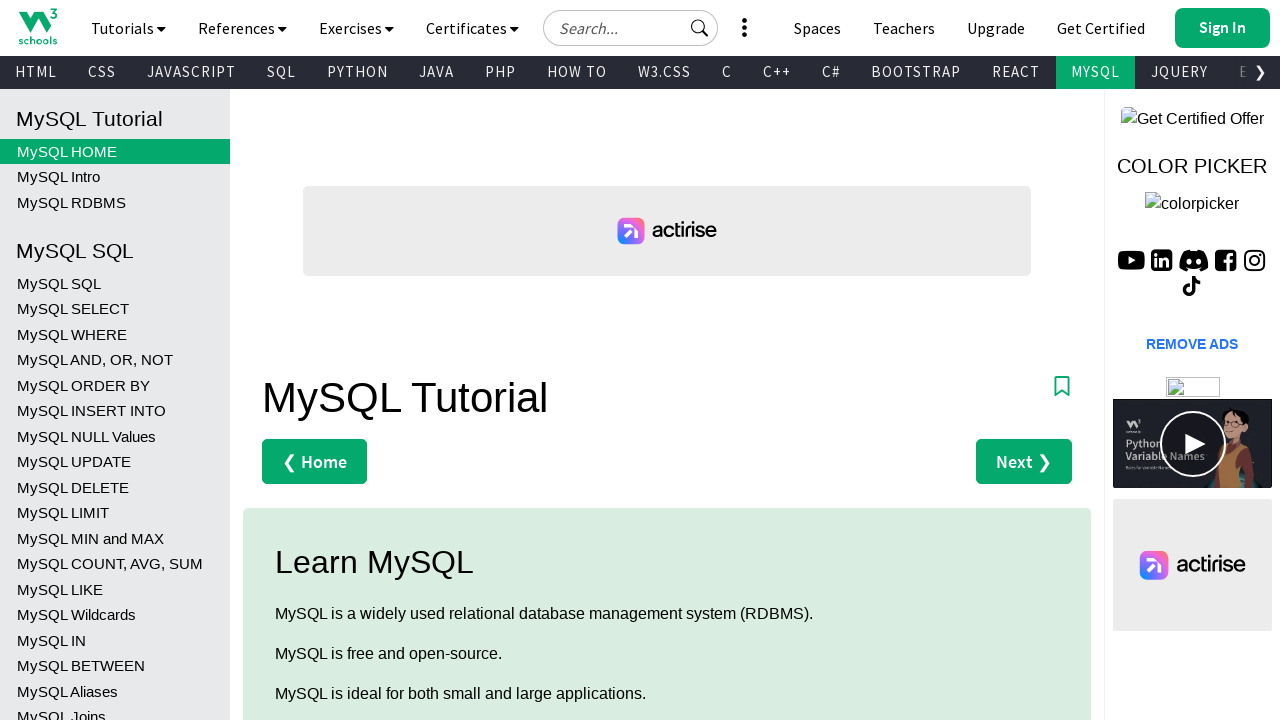

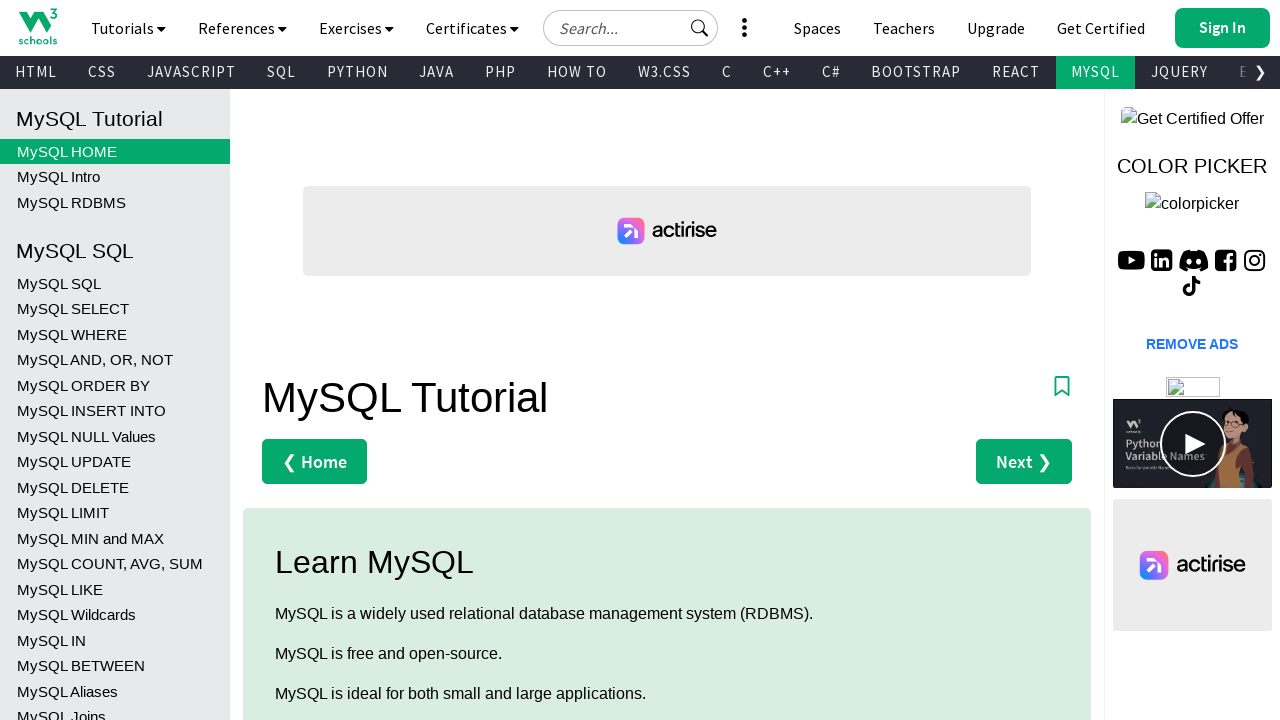